Tests an Angular Tour of Heroes application by interacting with a name input field, entering text using JavaScript execution to handle Angular's change detection, and clicking a button.

Starting URL: https://angular-tour-of-heroes-1a2a8.web.app/

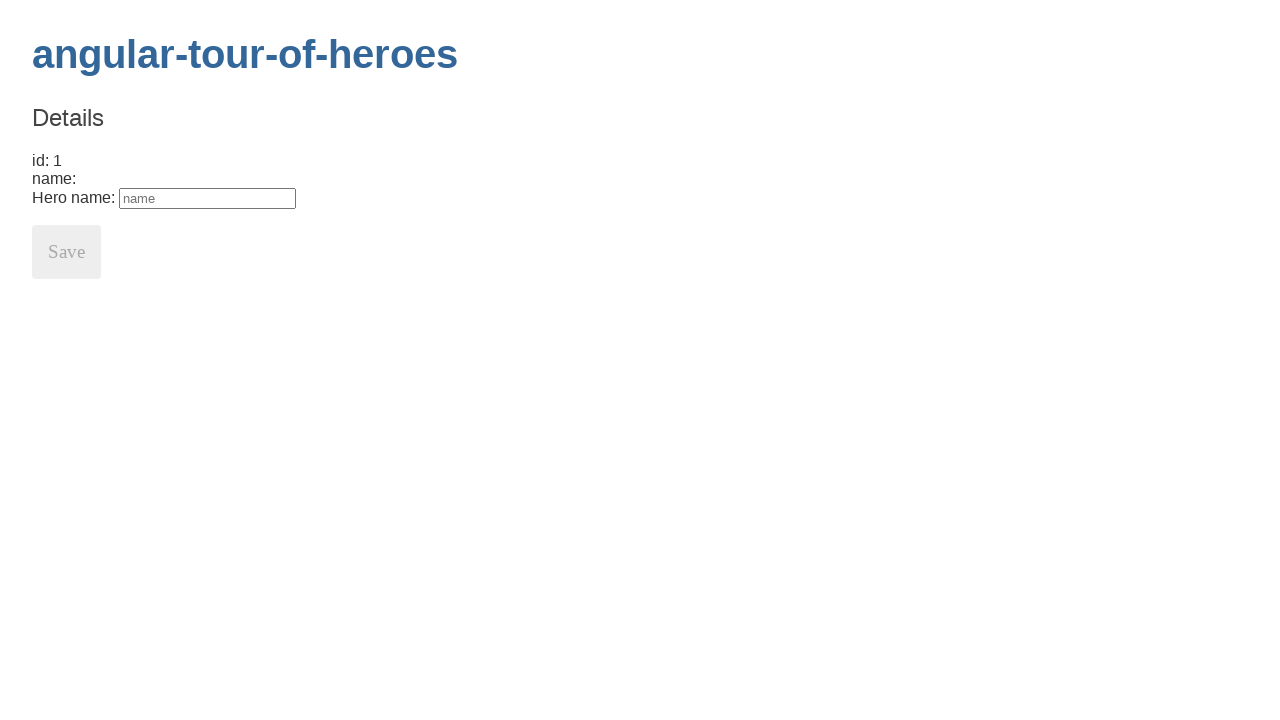

Waited for name input field to load
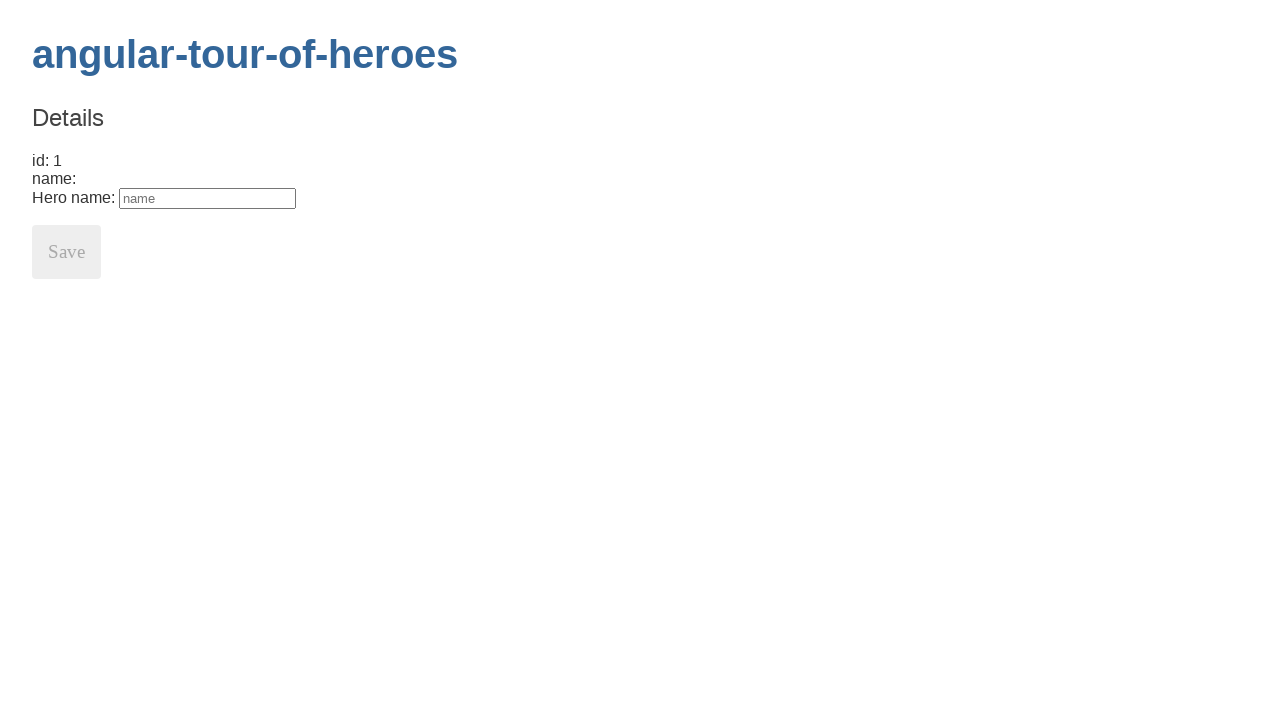

Clicked on name input field at (208, 198) on #name
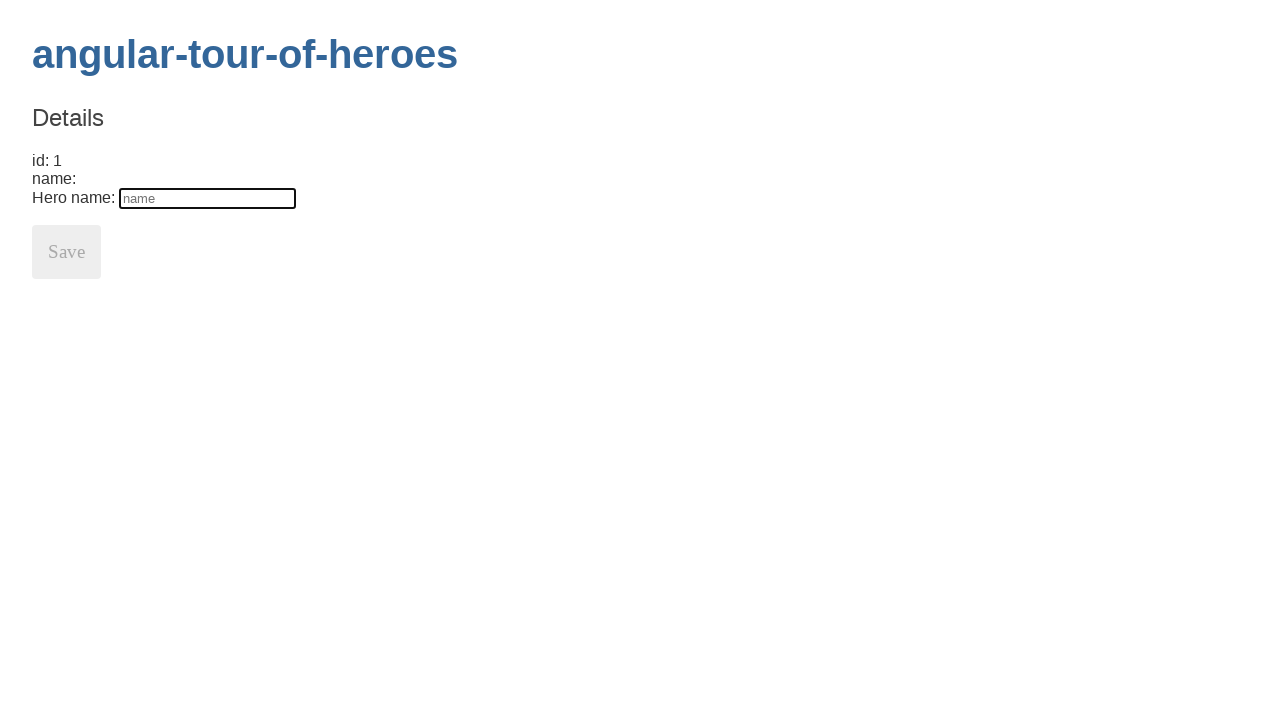

Cleared name input field on #name
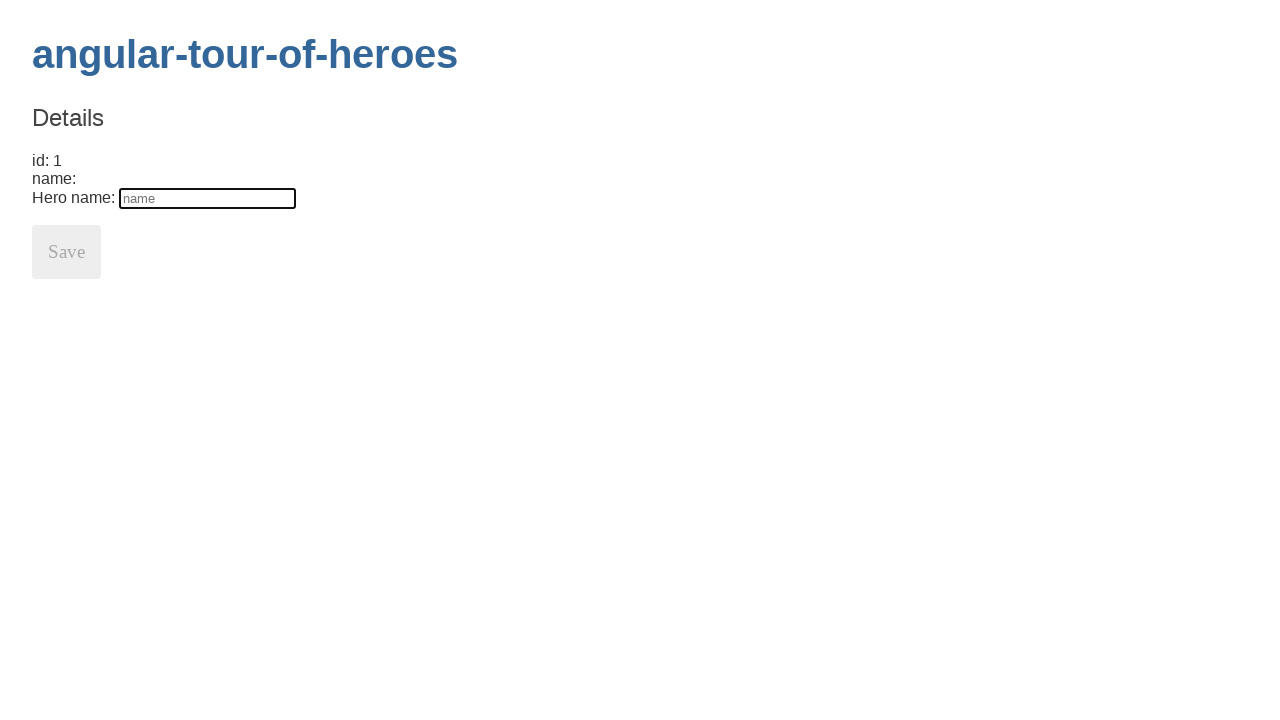

Executed JavaScript to set input value to 'testing angular interpolation' and triggered input event for Angular change detection
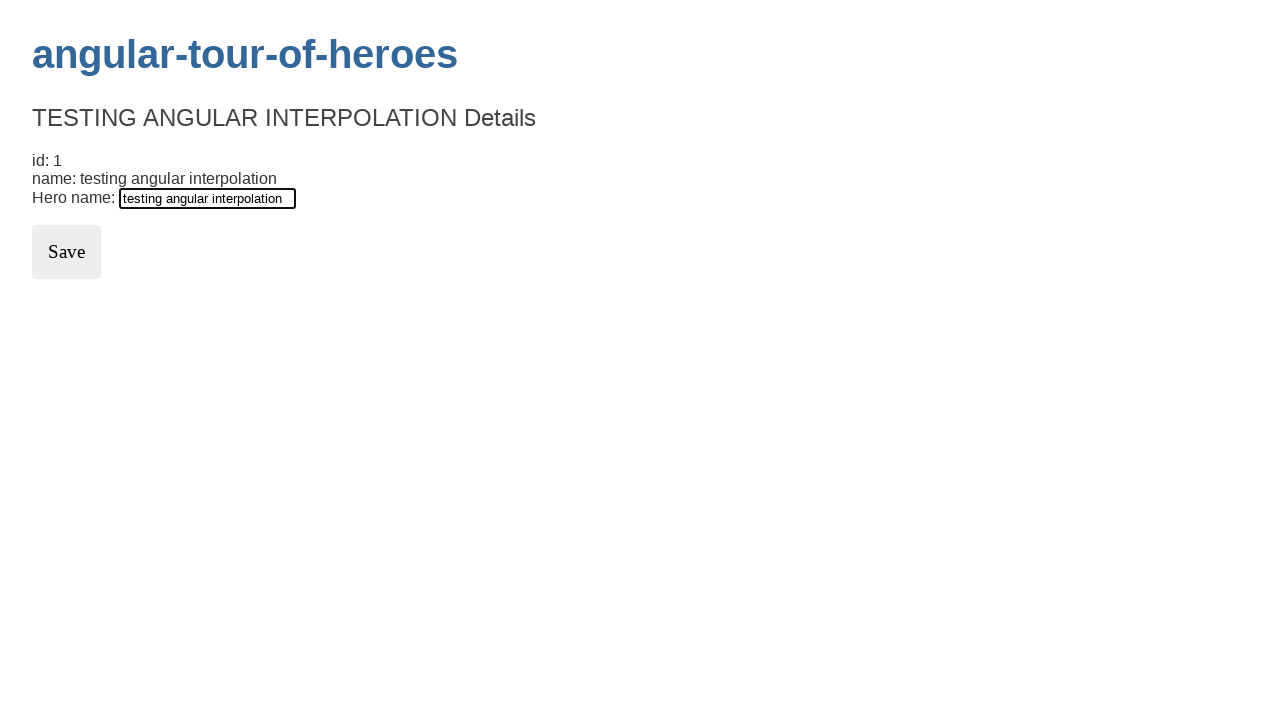

Waited 1 second for Angular to process the input change
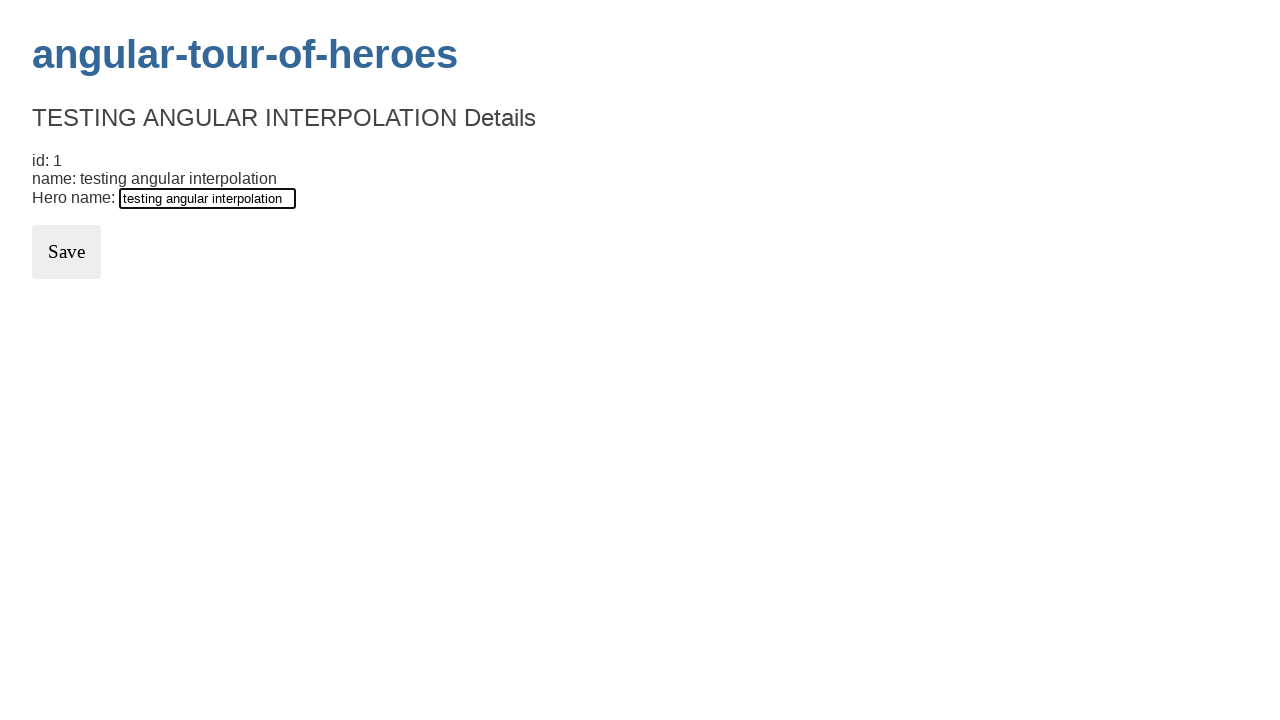

Clicked the button at (66, 252) on button
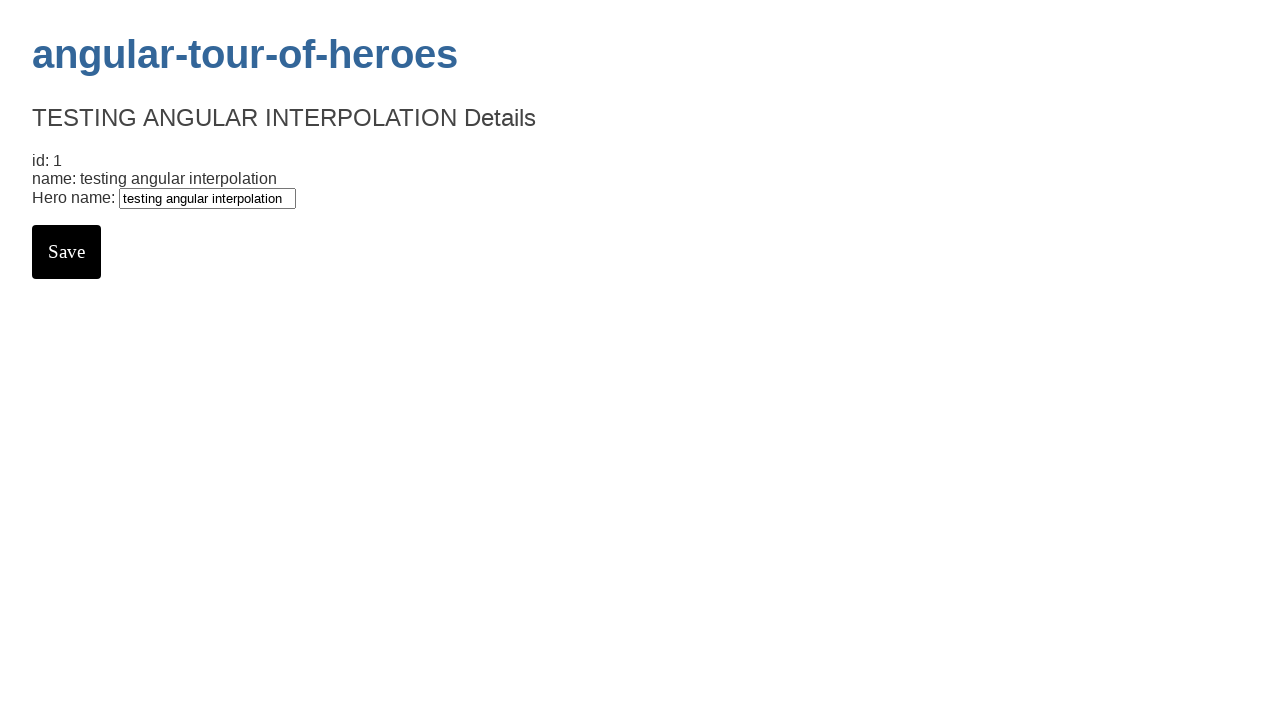

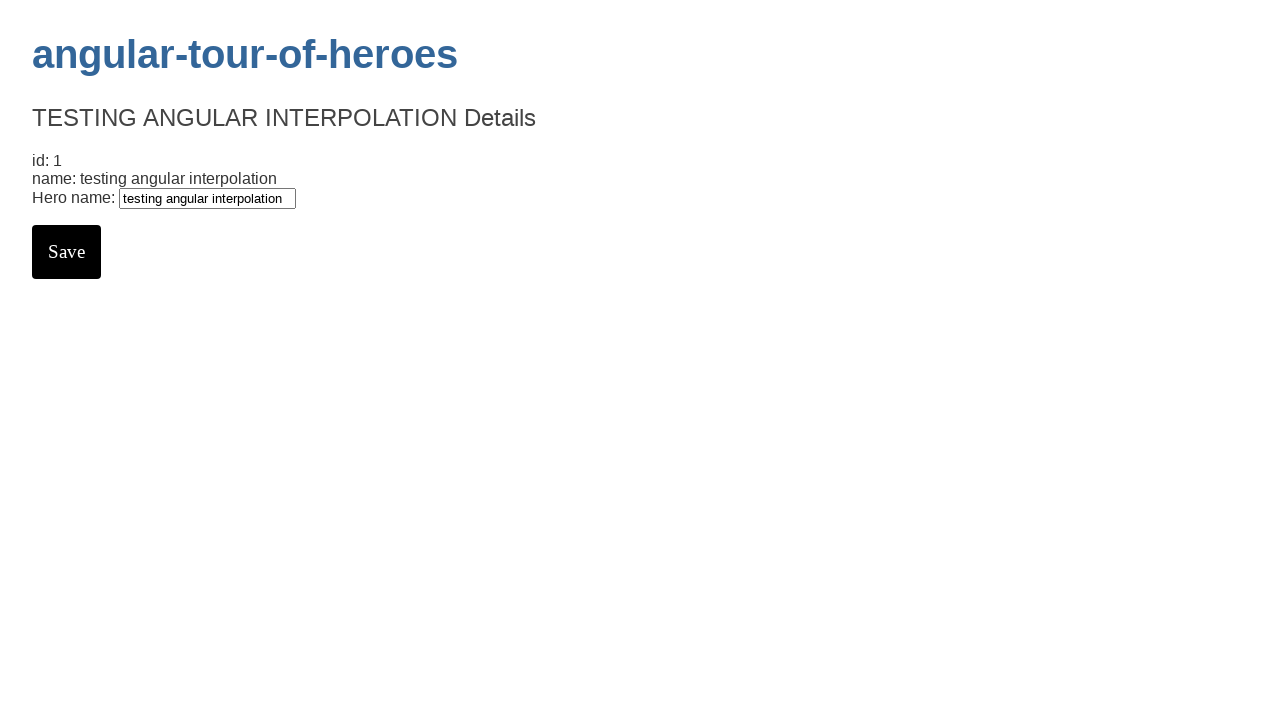